Tests the calculator addition functionality by entering two numbers and verifying the sum result

Starting URL: https://testpages.eviltester.com/styled/calculator

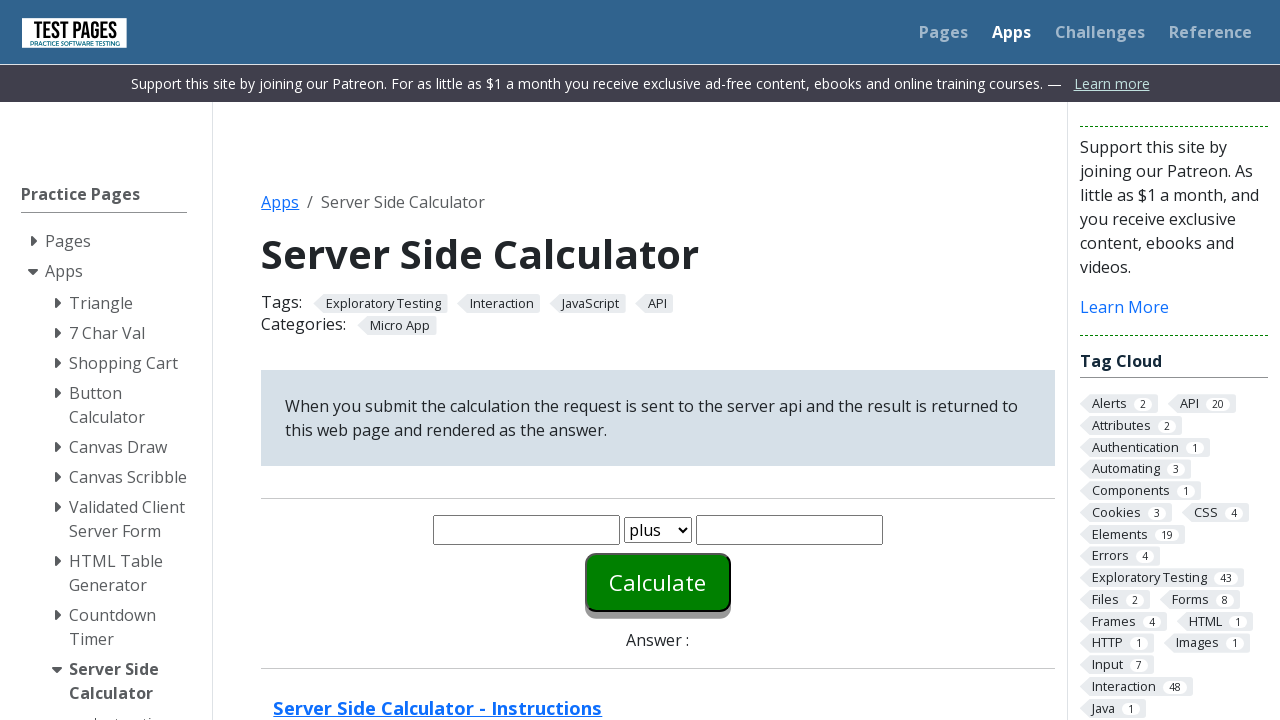

Entered first number '6' into number1 field on #number1
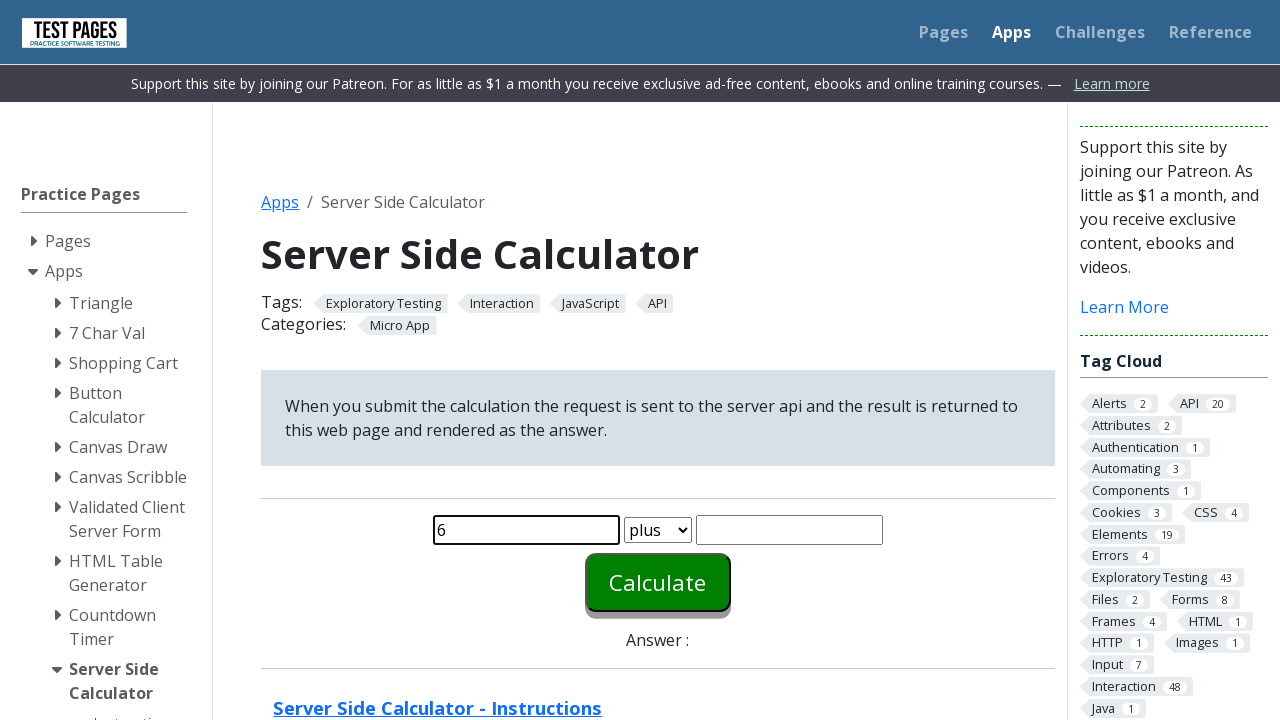

Entered second number '2' into number2 field on #number2
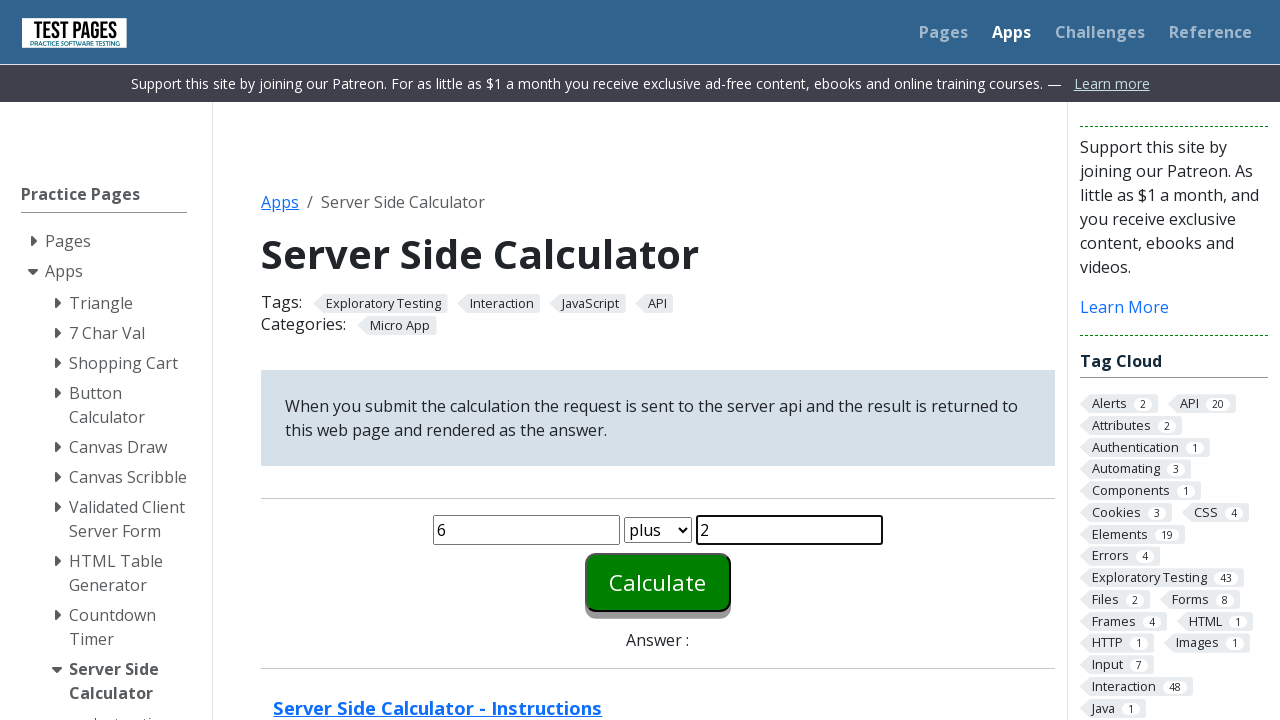

Clicked Calculate button to compute sum at (658, 582) on #calculate
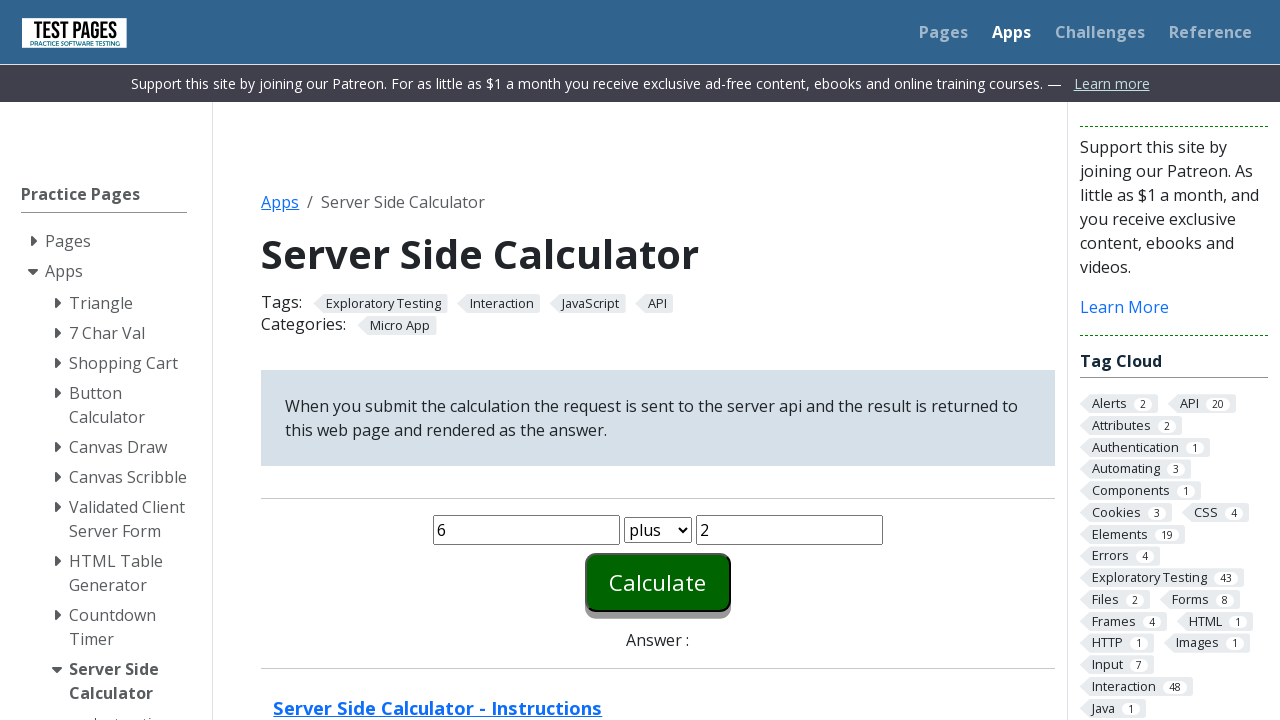

Answer element loaded with calculation result
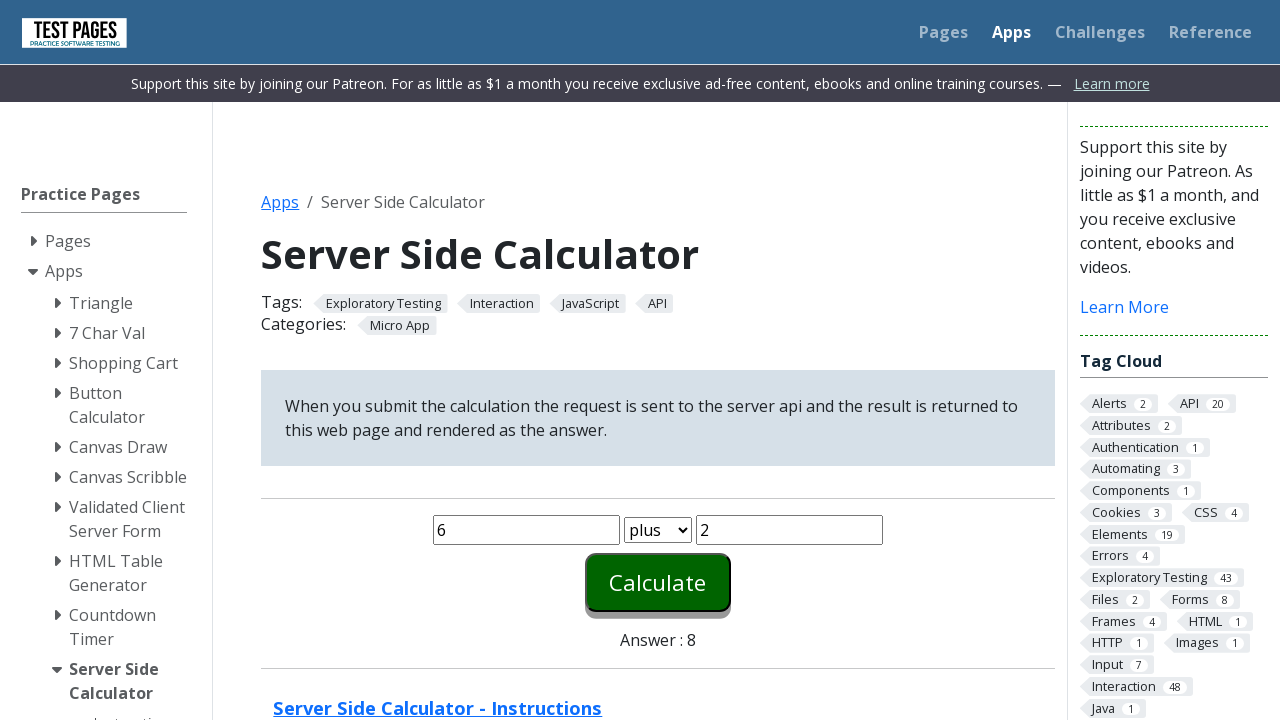

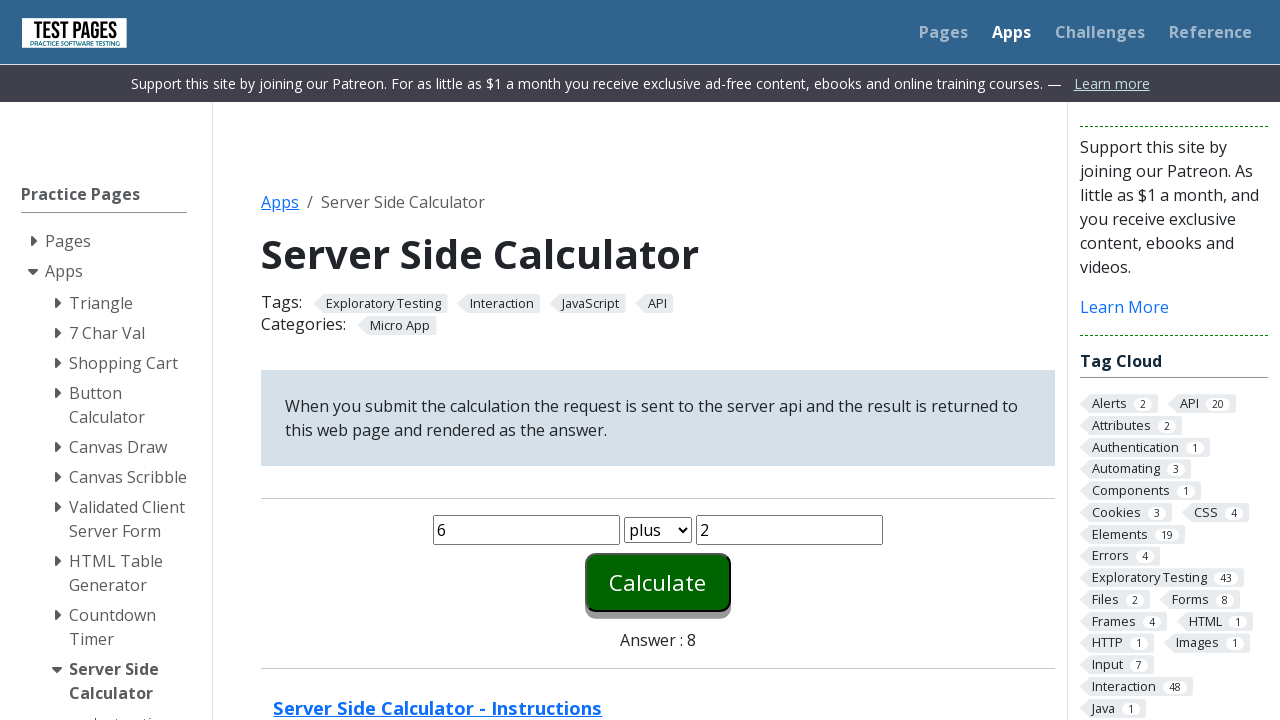